Tests drag and drop by offset by dragging an element to a specific position

Starting URL: https://demoqa.com/dragabble

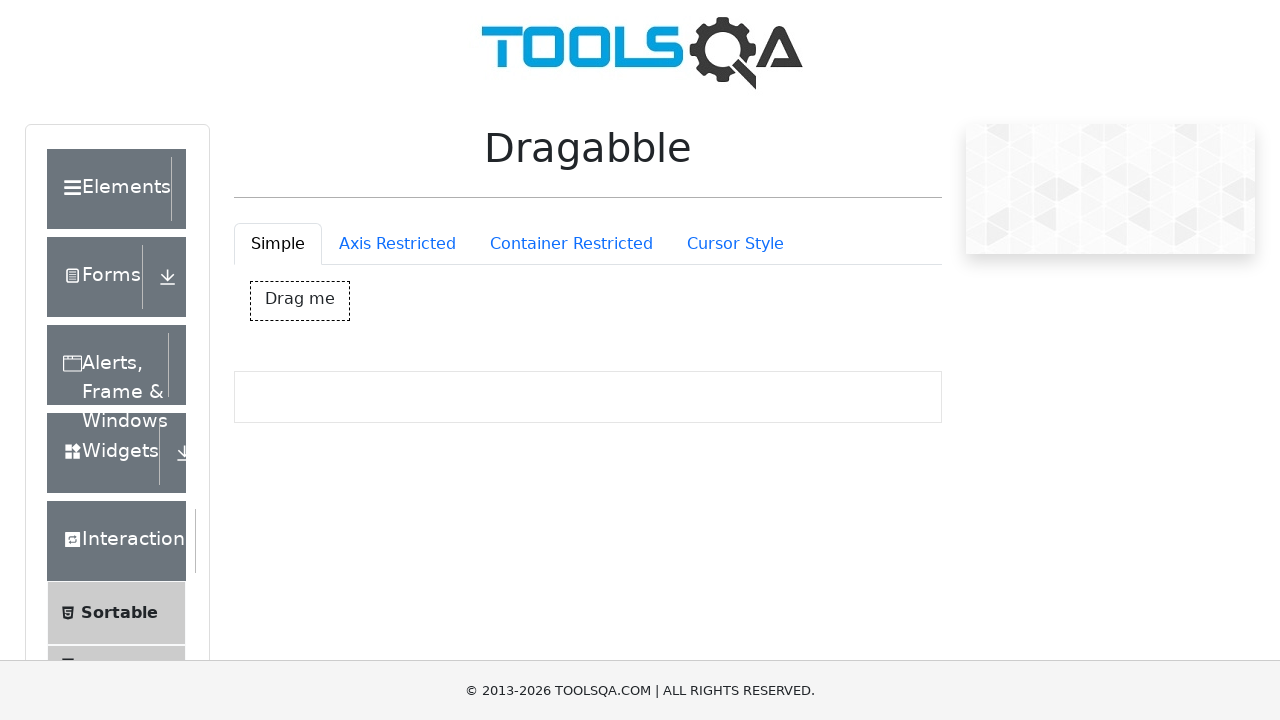

Navigated to drag and drop demo page
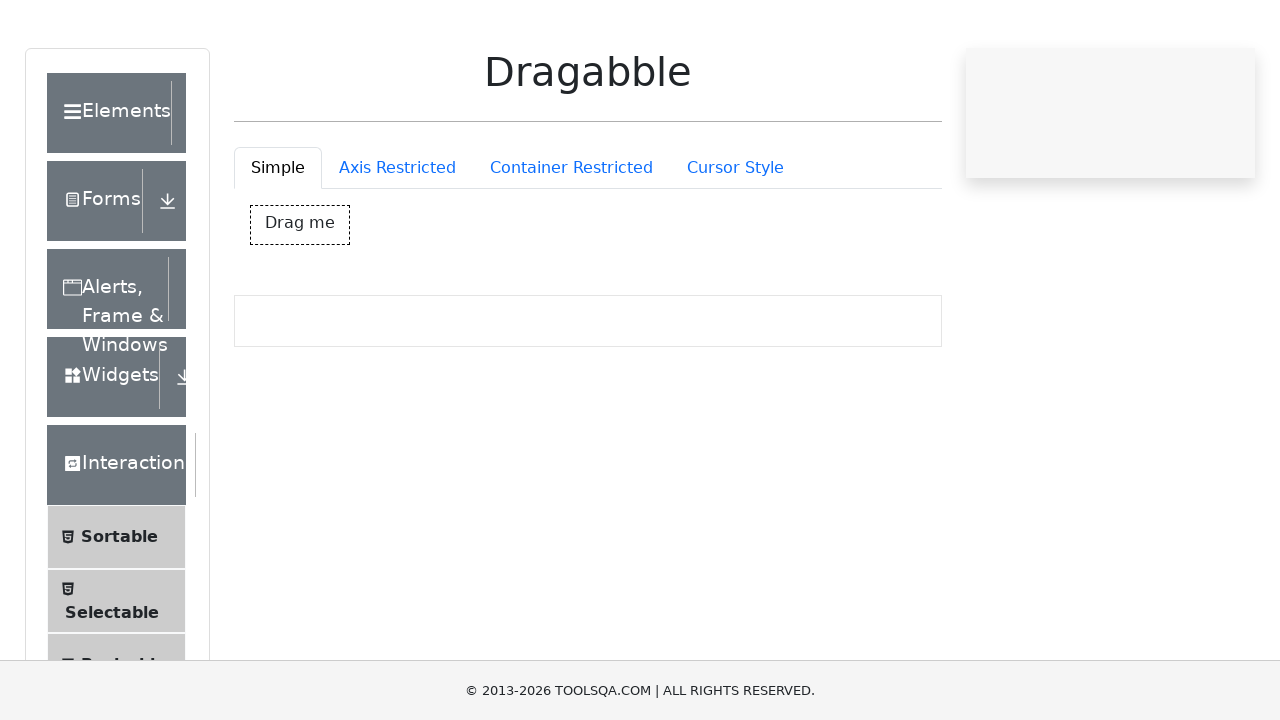

Located draggable element with text 'Drag me'
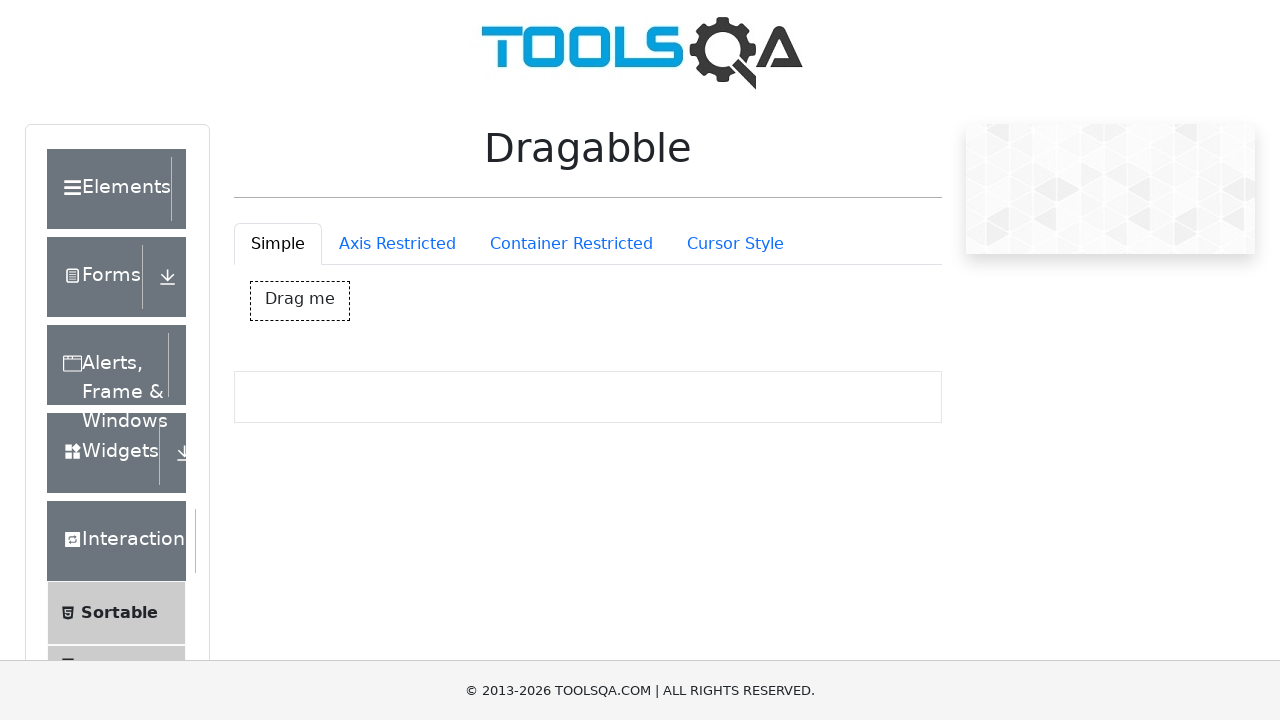

Retrieved bounding box of draggable element
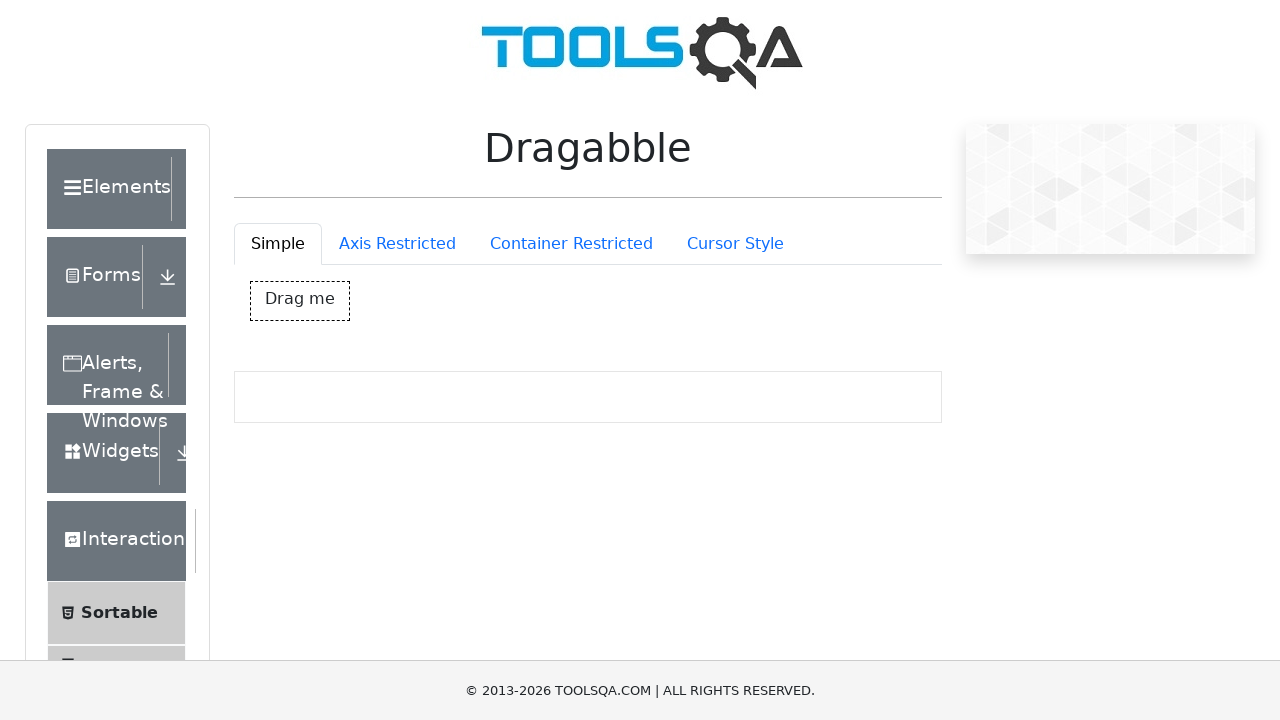

Moved mouse to center of draggable element at (640, 557)
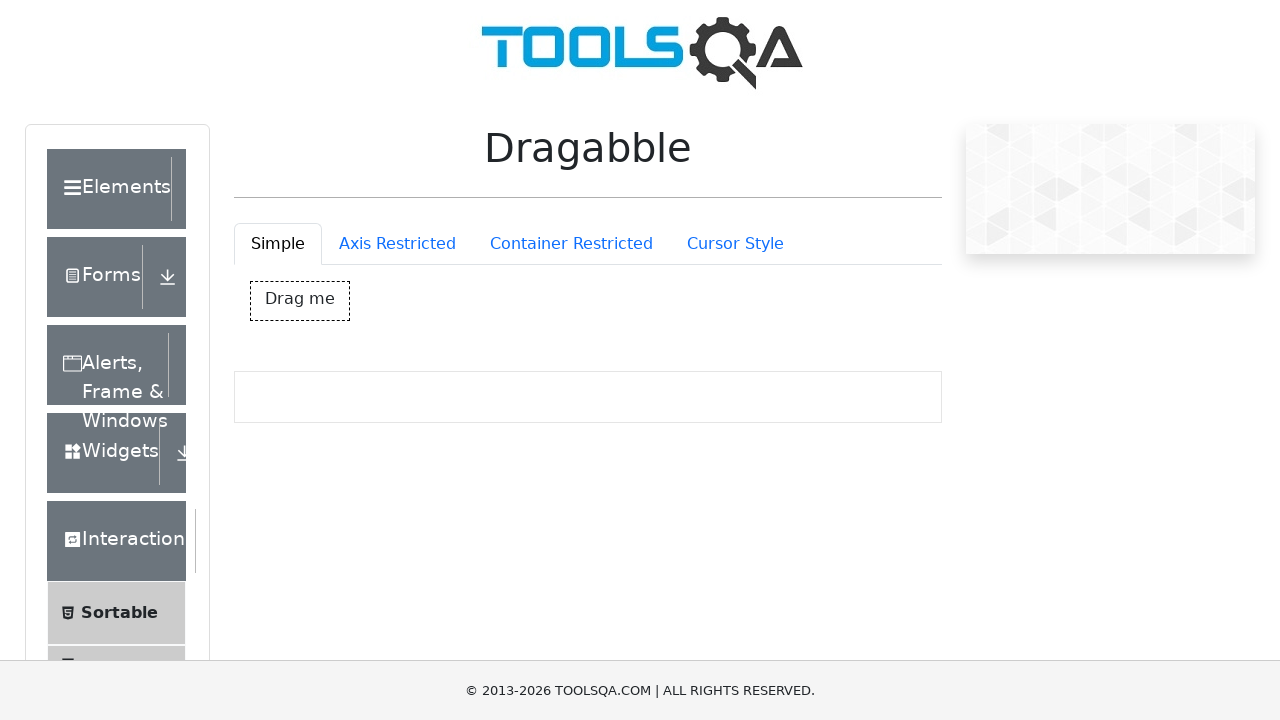

Pressed mouse button down to start drag at (640, 557)
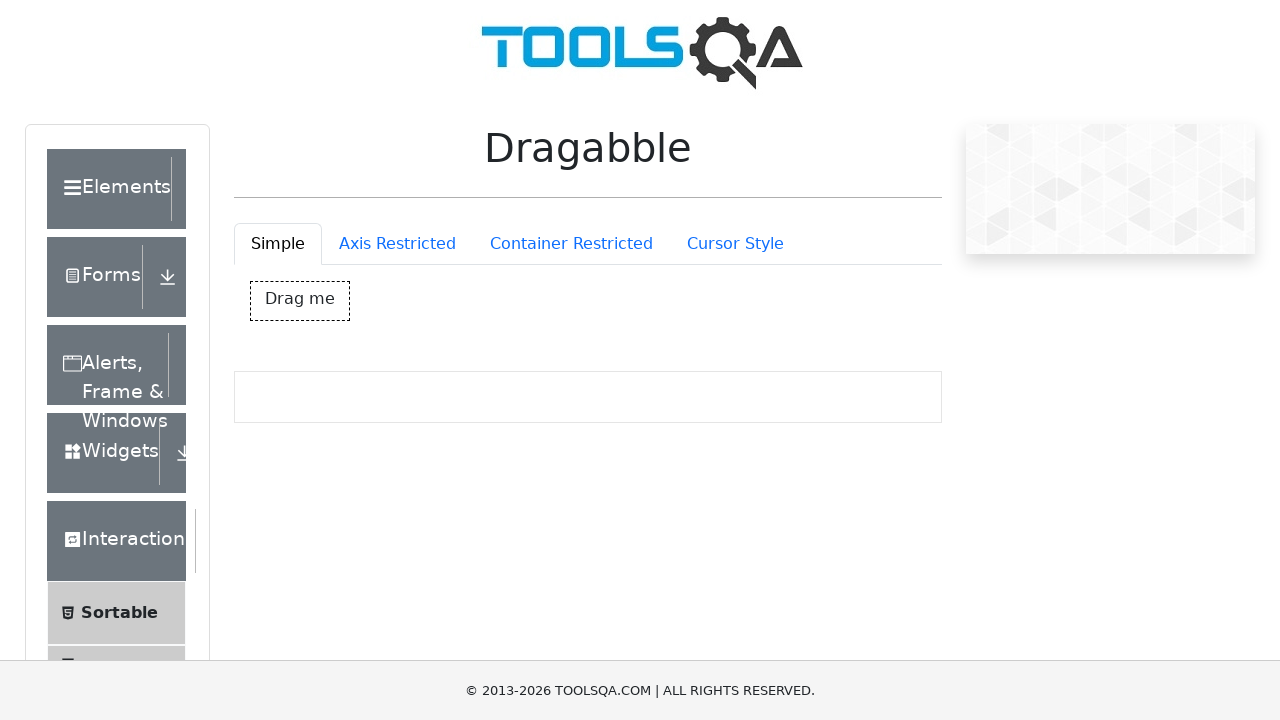

Moved element by offset (100px right, 100px down) at (100, 100)
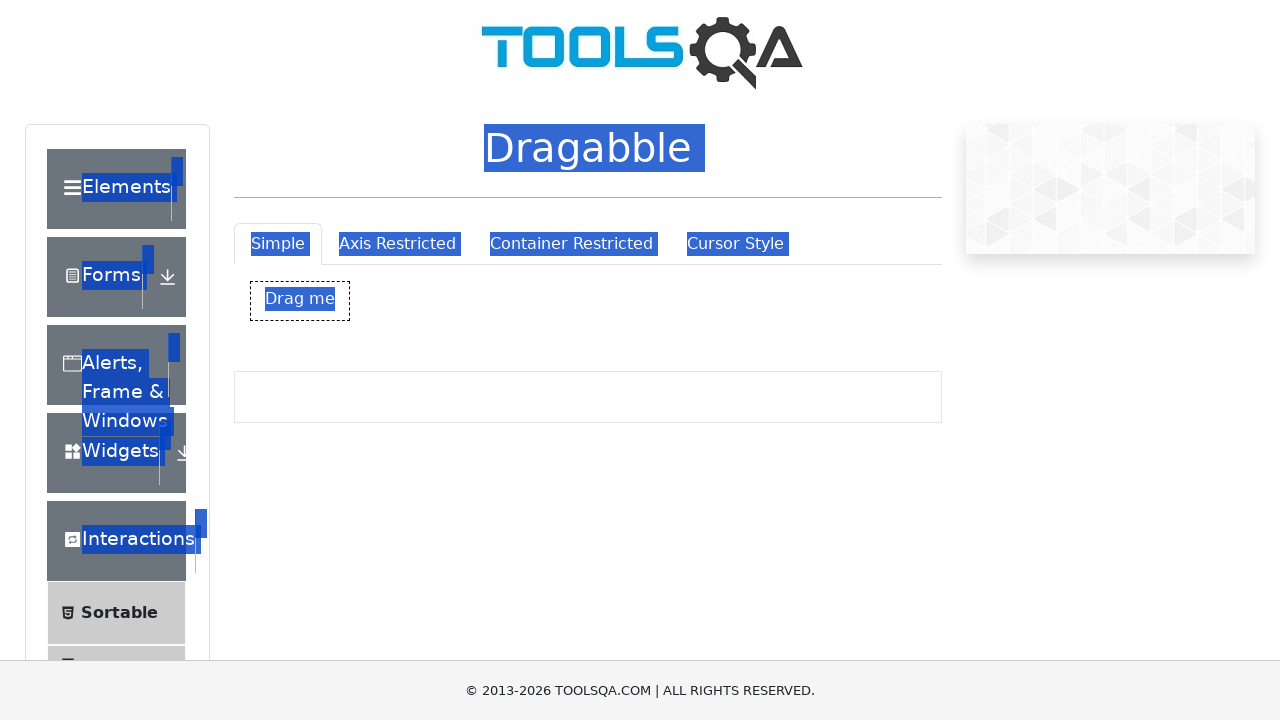

Released mouse button to complete drag operation at (100, 100)
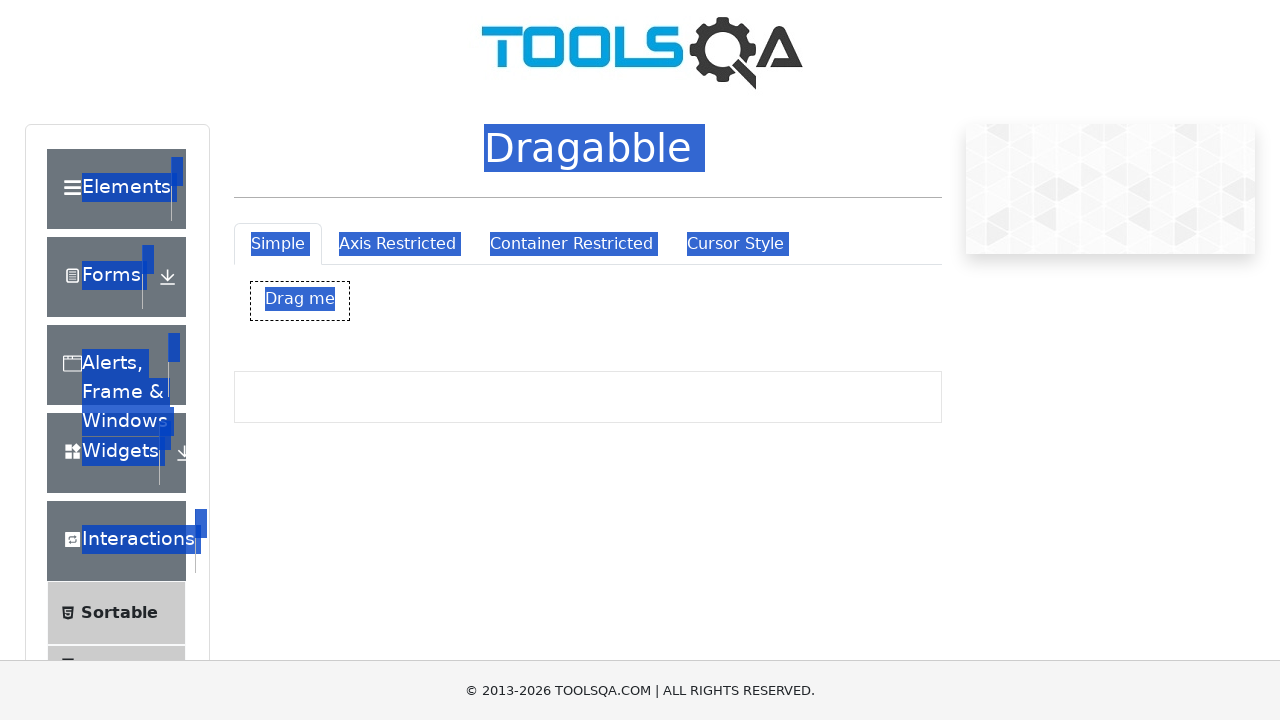

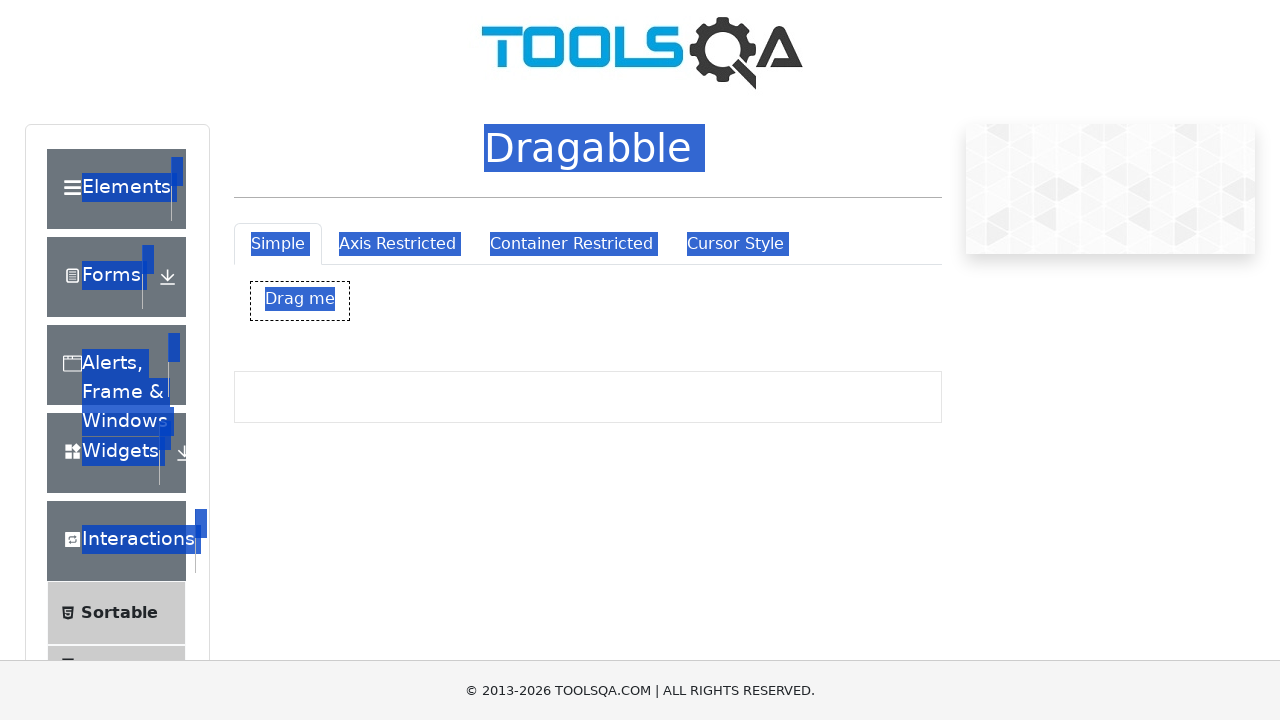